Tests a registration form by filling all required fields (those marked with asterisk) with sample data, submitting the form, and verifying successful registration message appears.

Starting URL: http://suninjuly.github.io/registration1.html

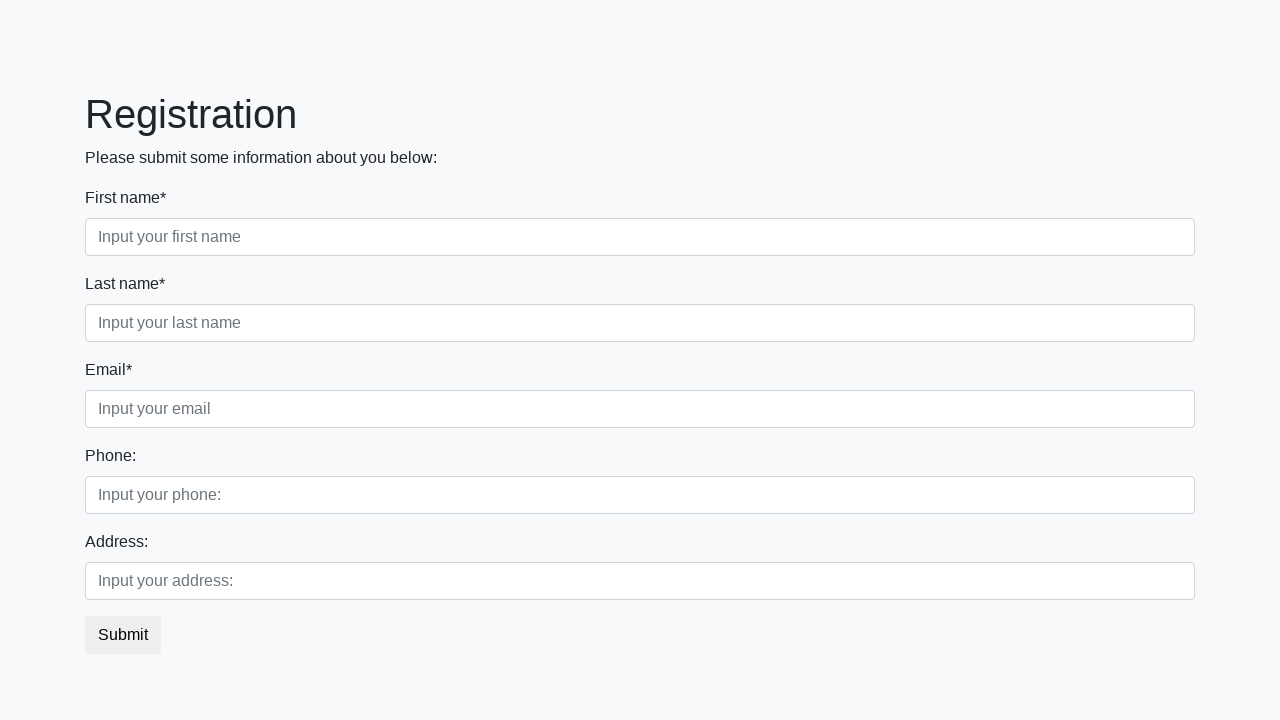

Located all label elements on registration form
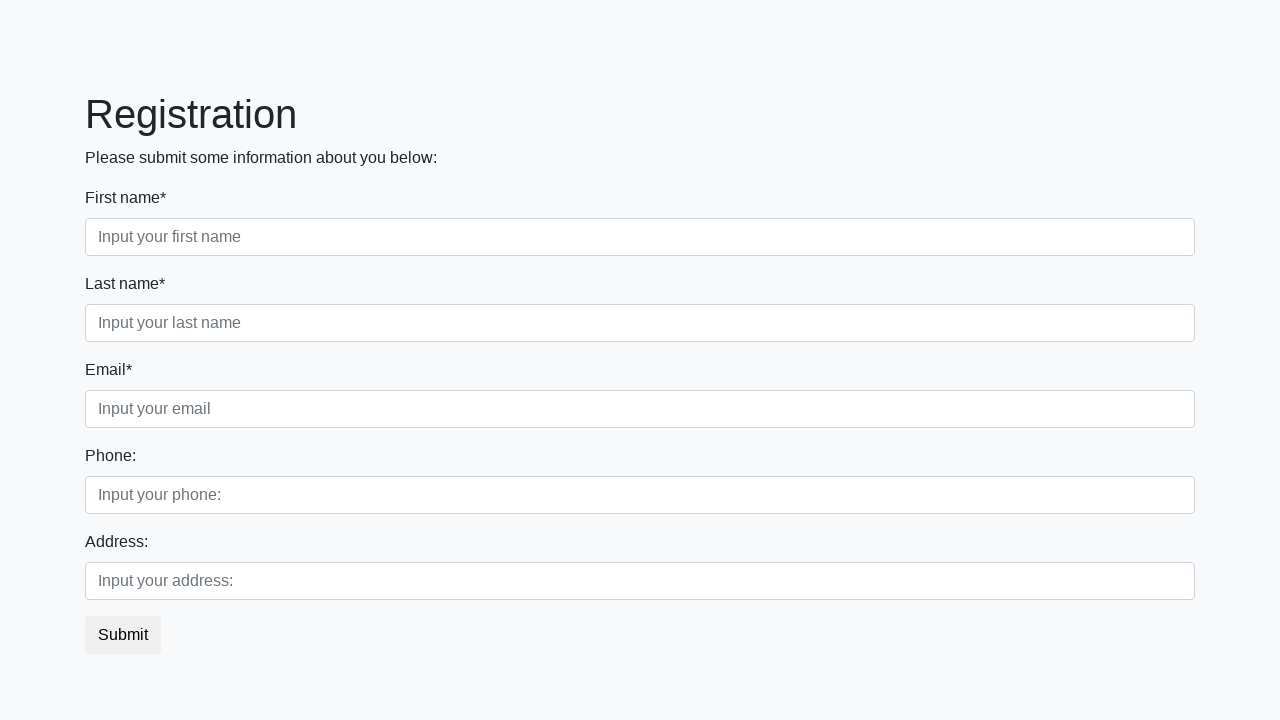

Located all input elements on registration form
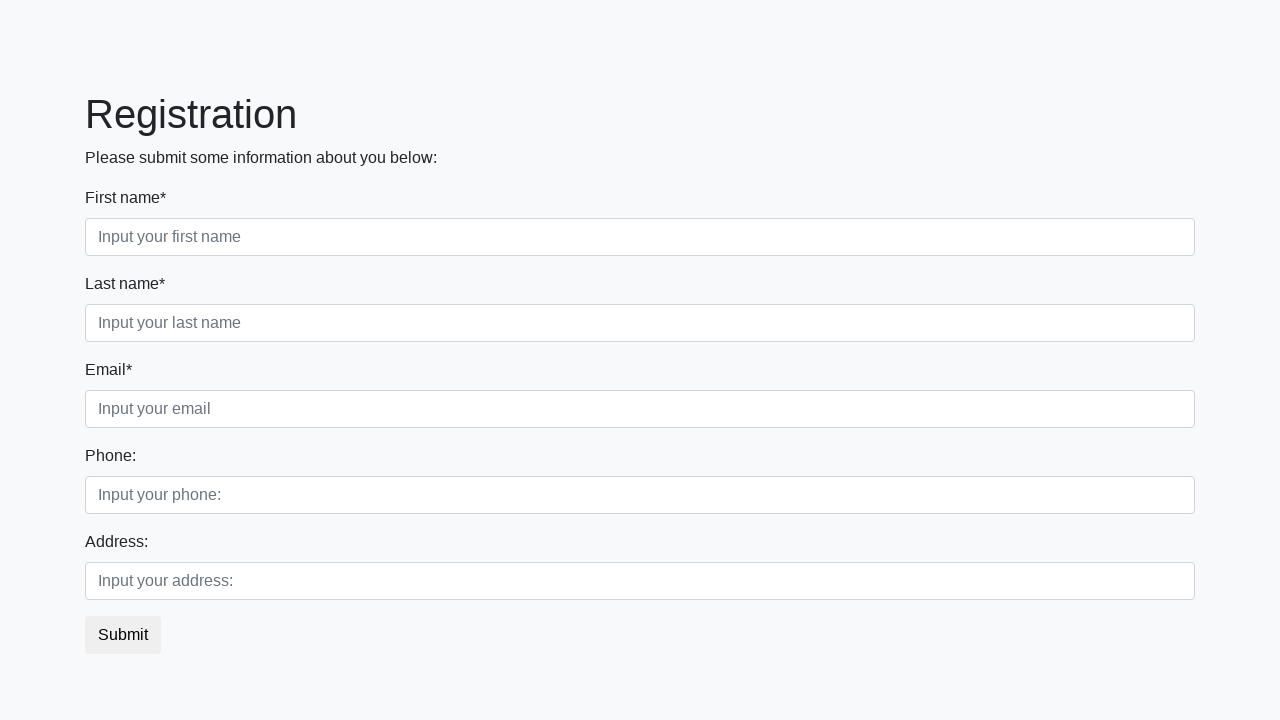

Filled required field 'First name*' with sample data on input >> nth=0
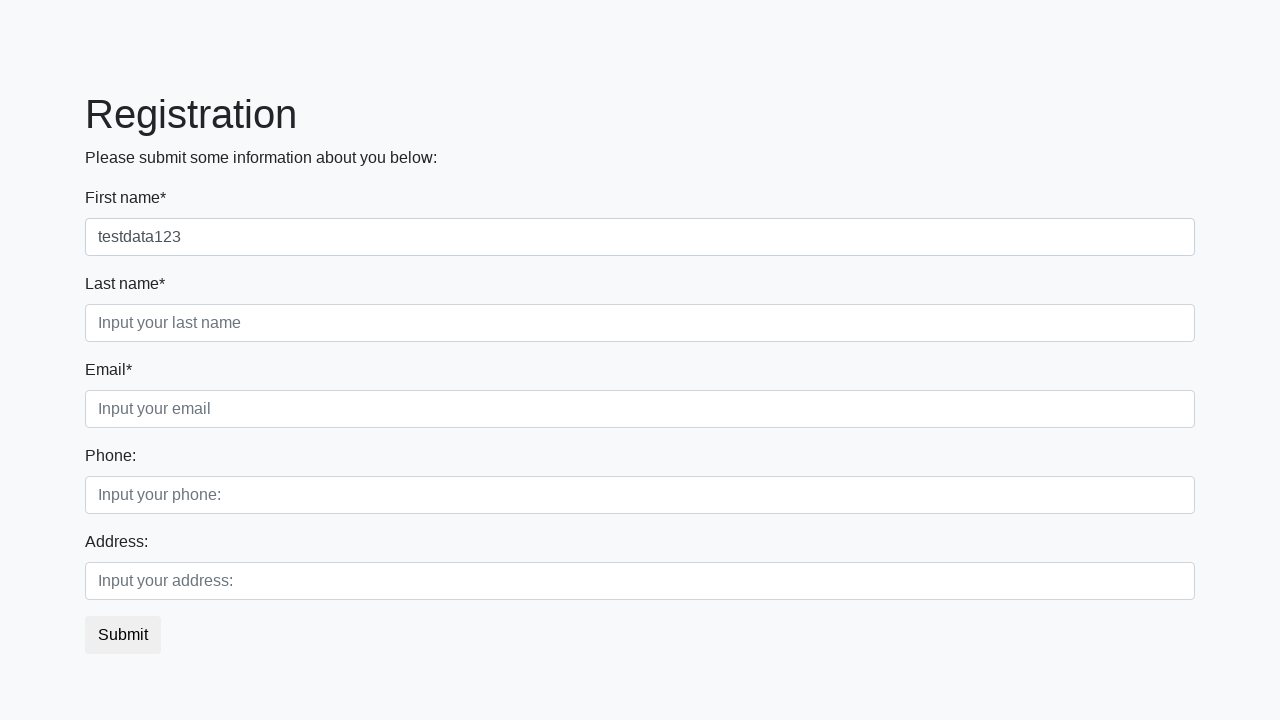

Filled required field 'Last name*' with sample data on input >> nth=1
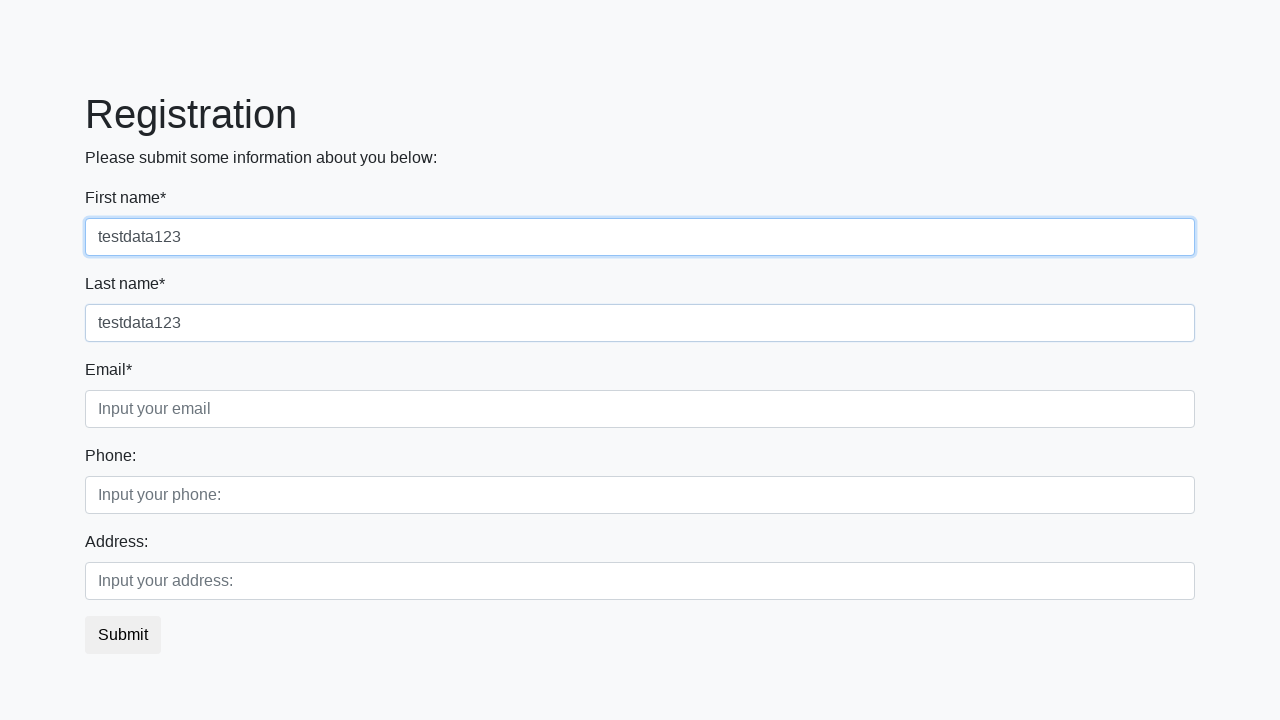

Filled required field 'Email*' with sample data on input >> nth=2
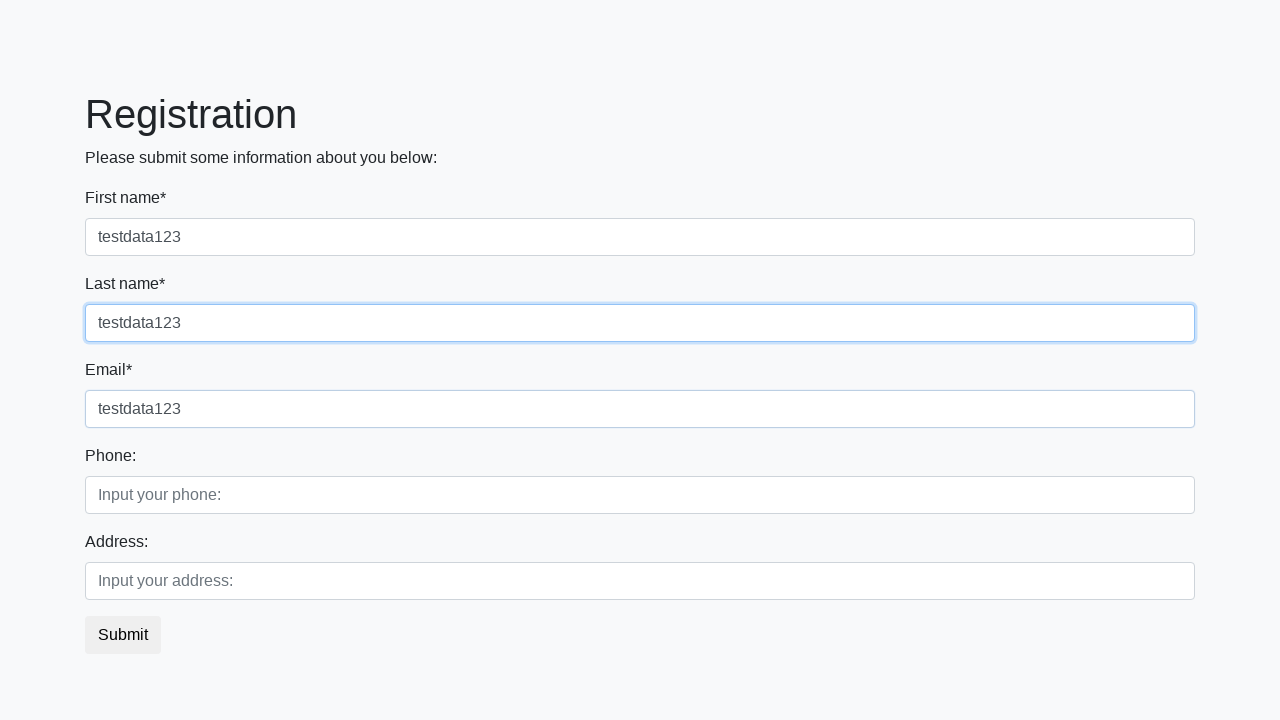

Clicked submit button to register at (123, 635) on button.btn
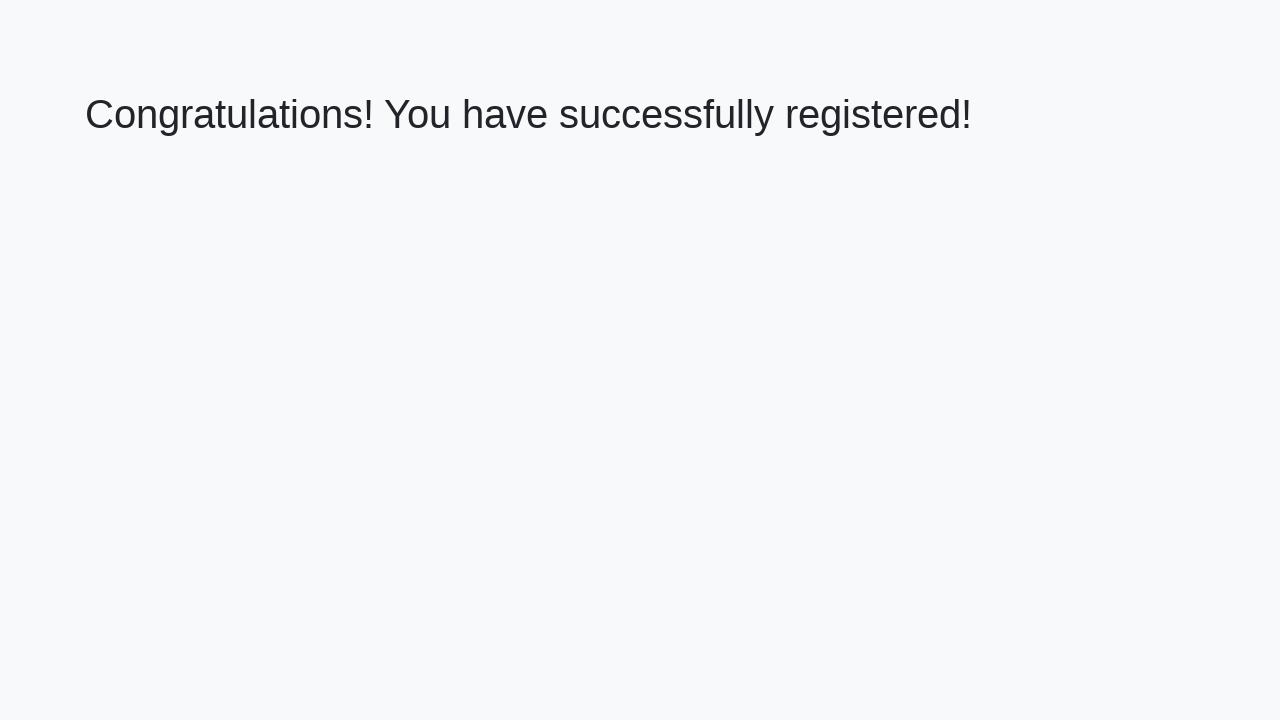

Success message heading loaded
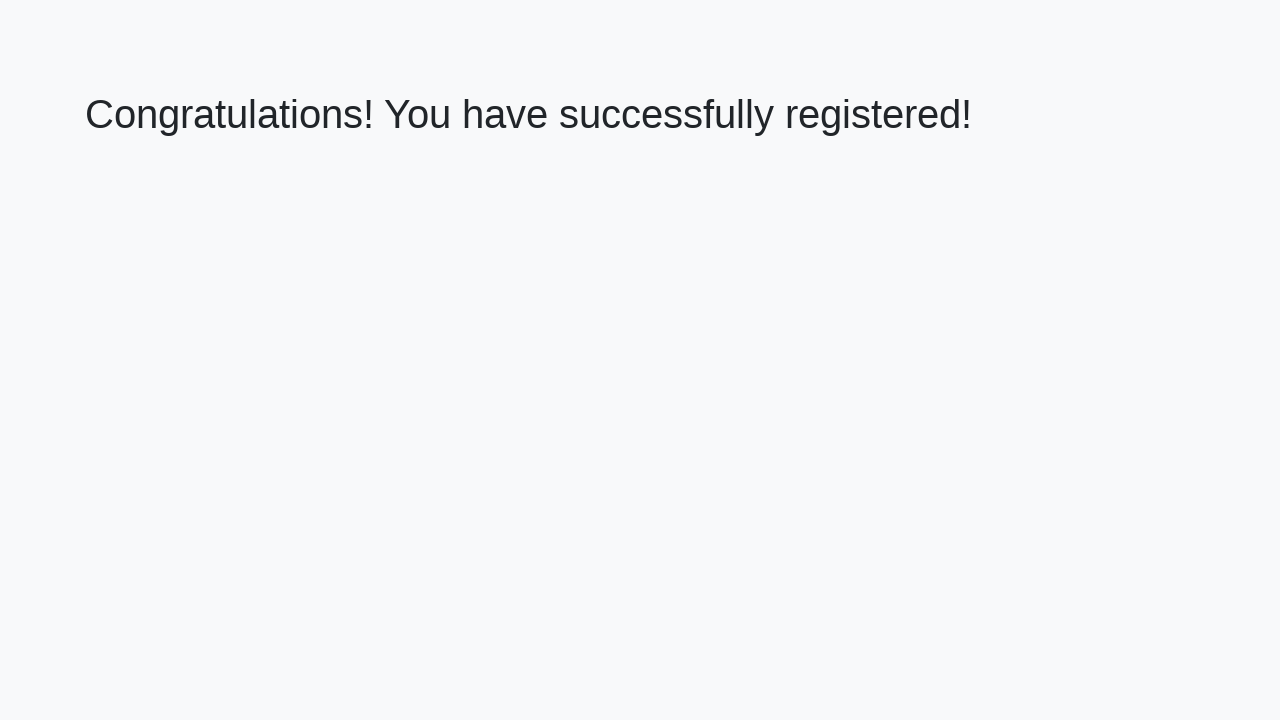

Retrieved success message text: 'Congratulations! You have successfully registered!'
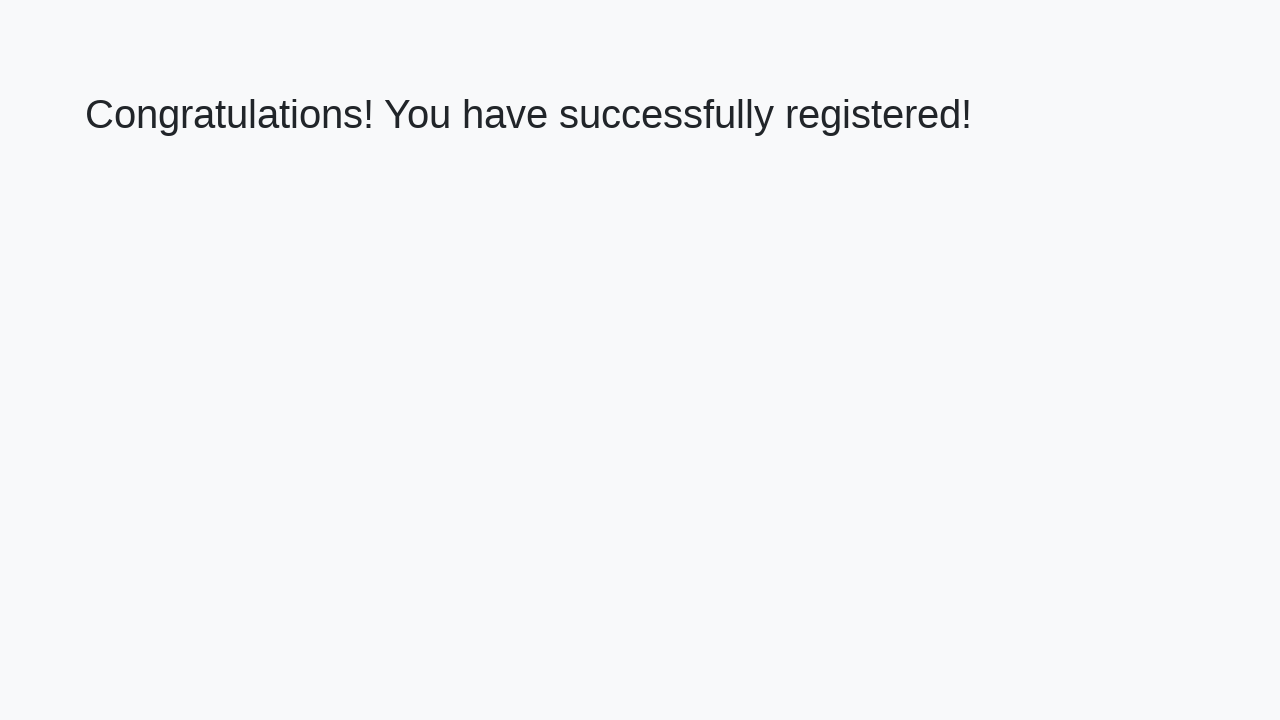

Verified successful registration message
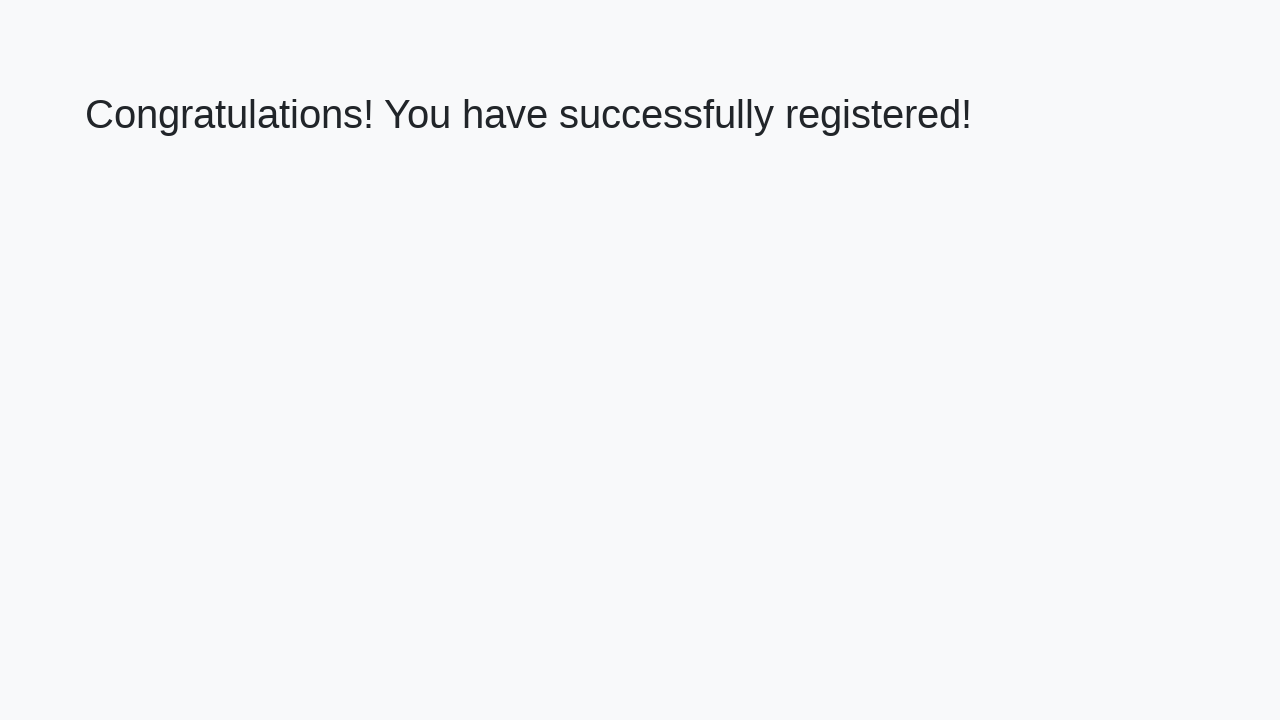

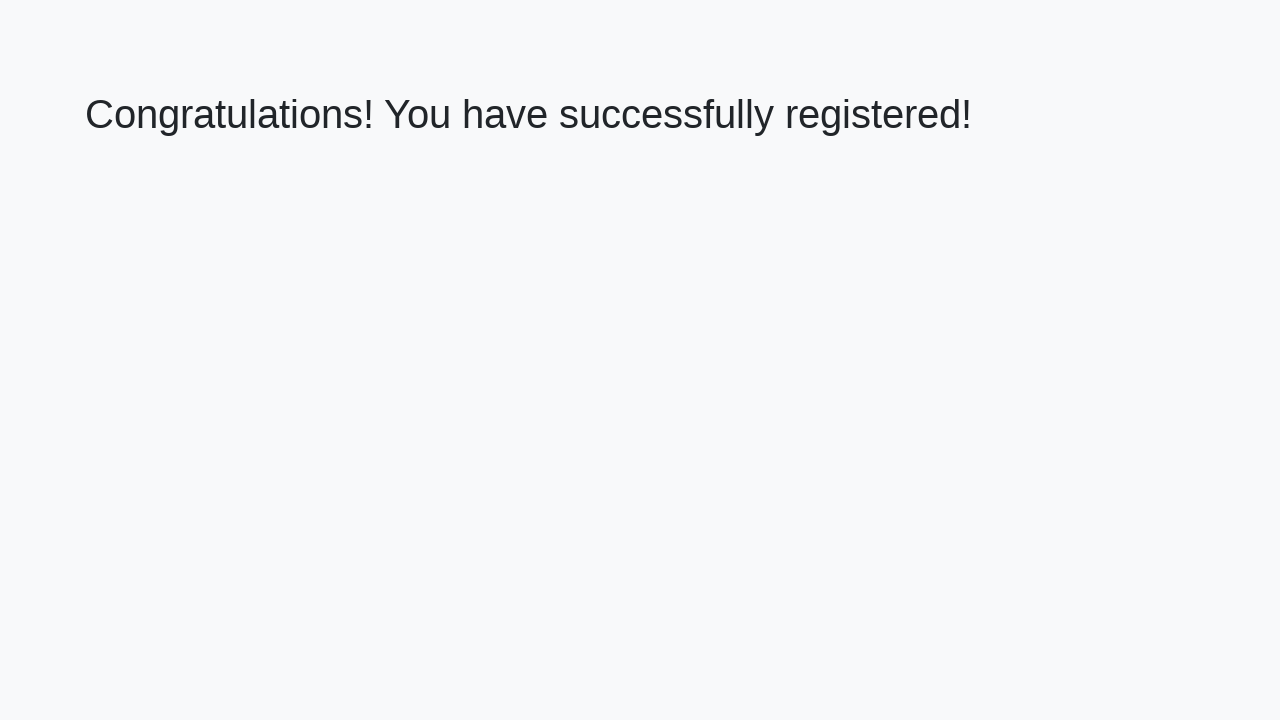